Tests clicking the simple submit button and verifies the result text shows "Submitted"

Starting URL: https://www.qa-practice.com/elements/button/simple

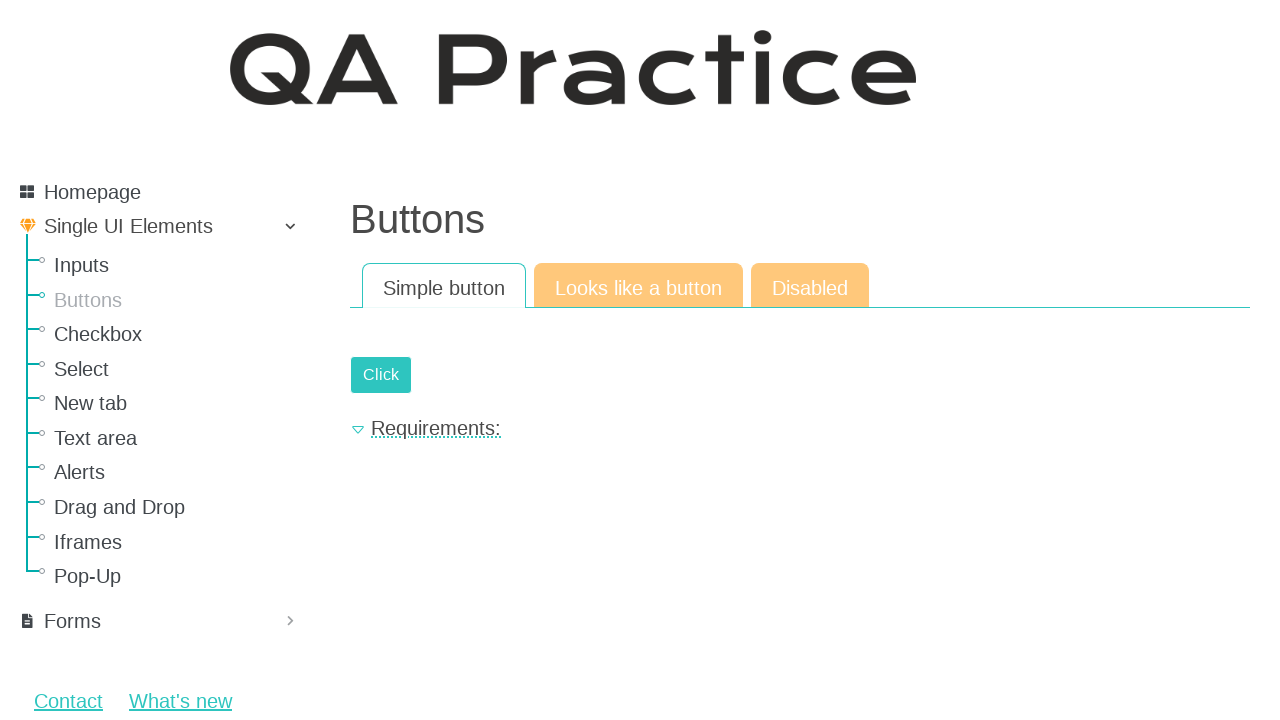

Clicked the simple submit button at (381, 375) on #submit-id-submit
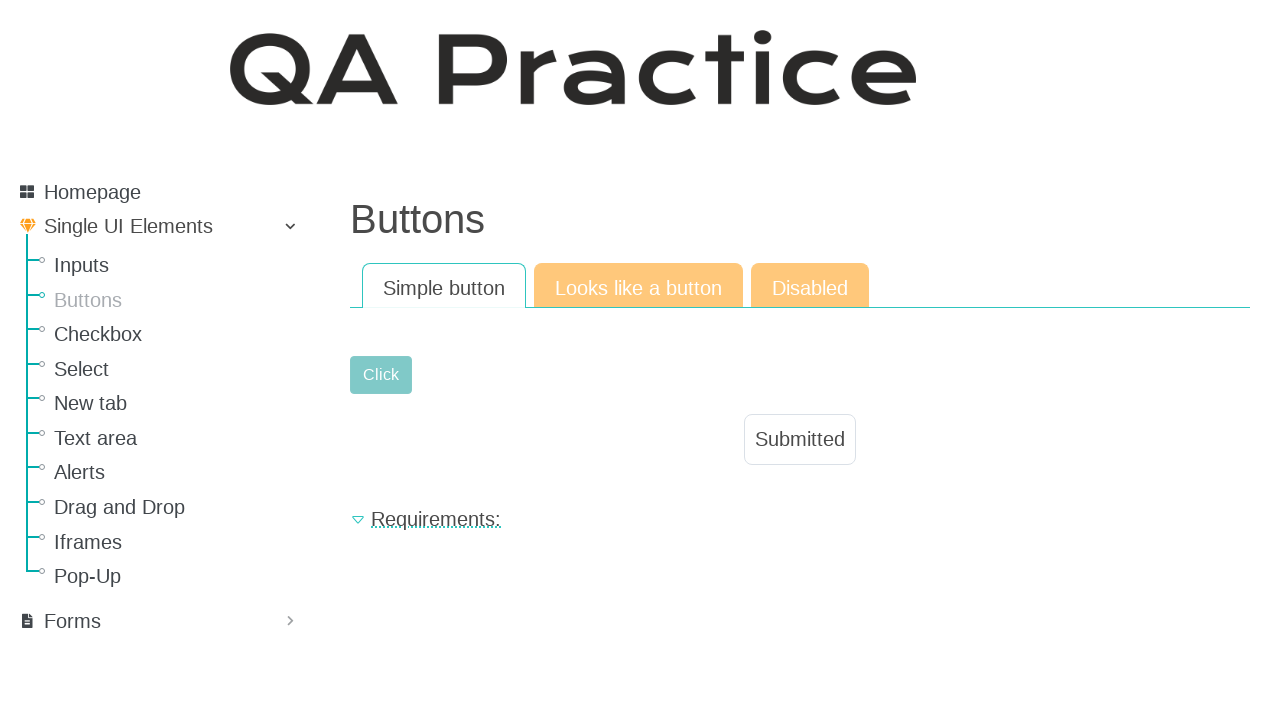

Result text element appeared, indicating submission was successful
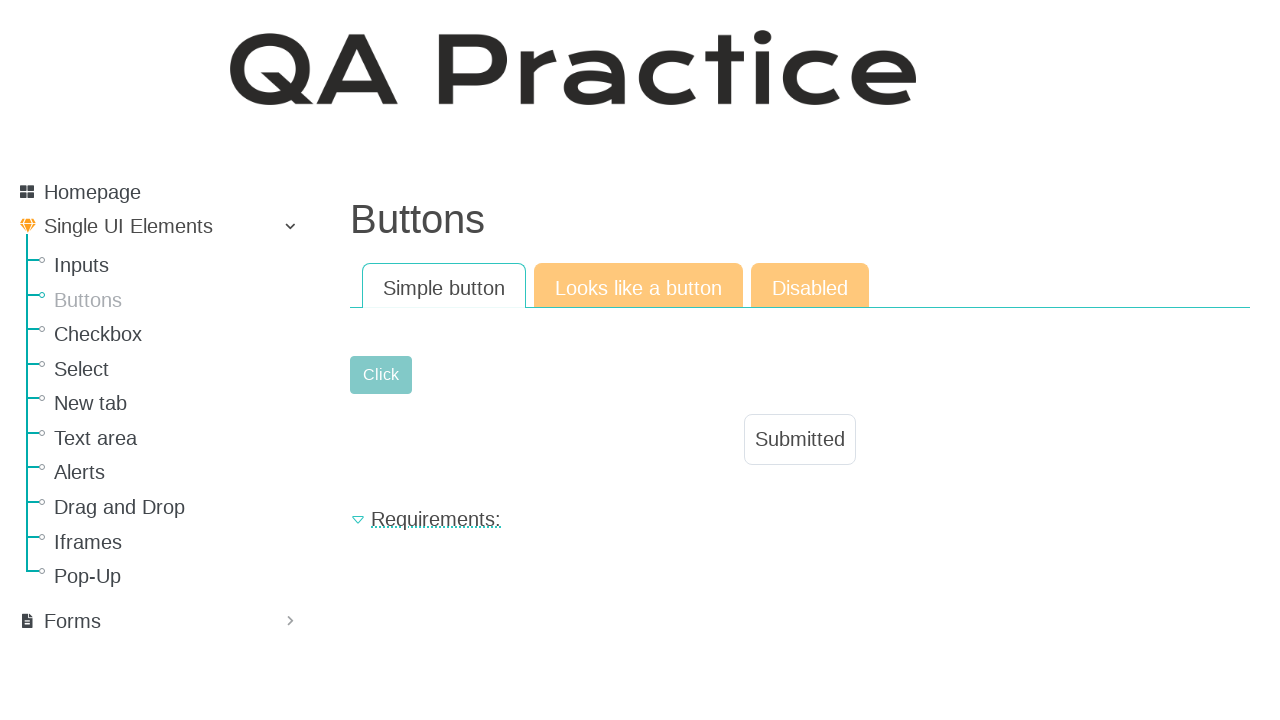

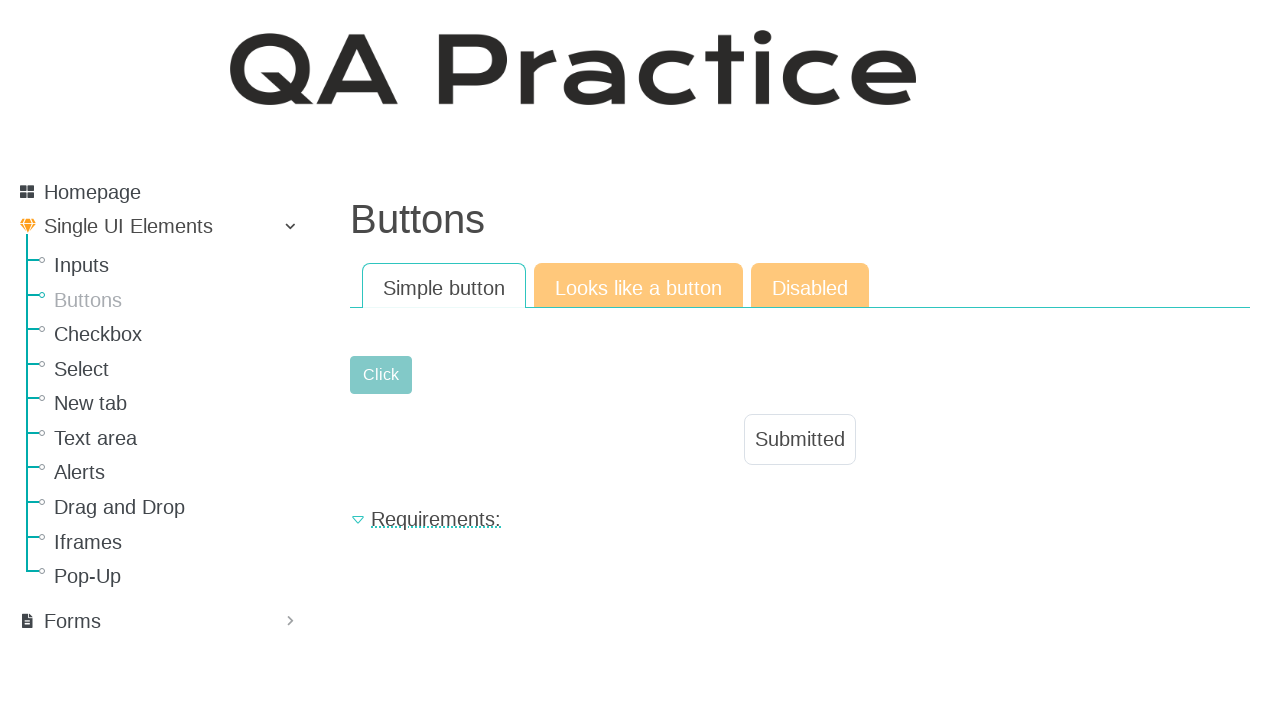